Tests file download functionality by navigating to a download page and clicking on two download links to trigger file downloads.

Starting URL: https://bonigarcia.dev/selenium-webdriver-java/download-files.html

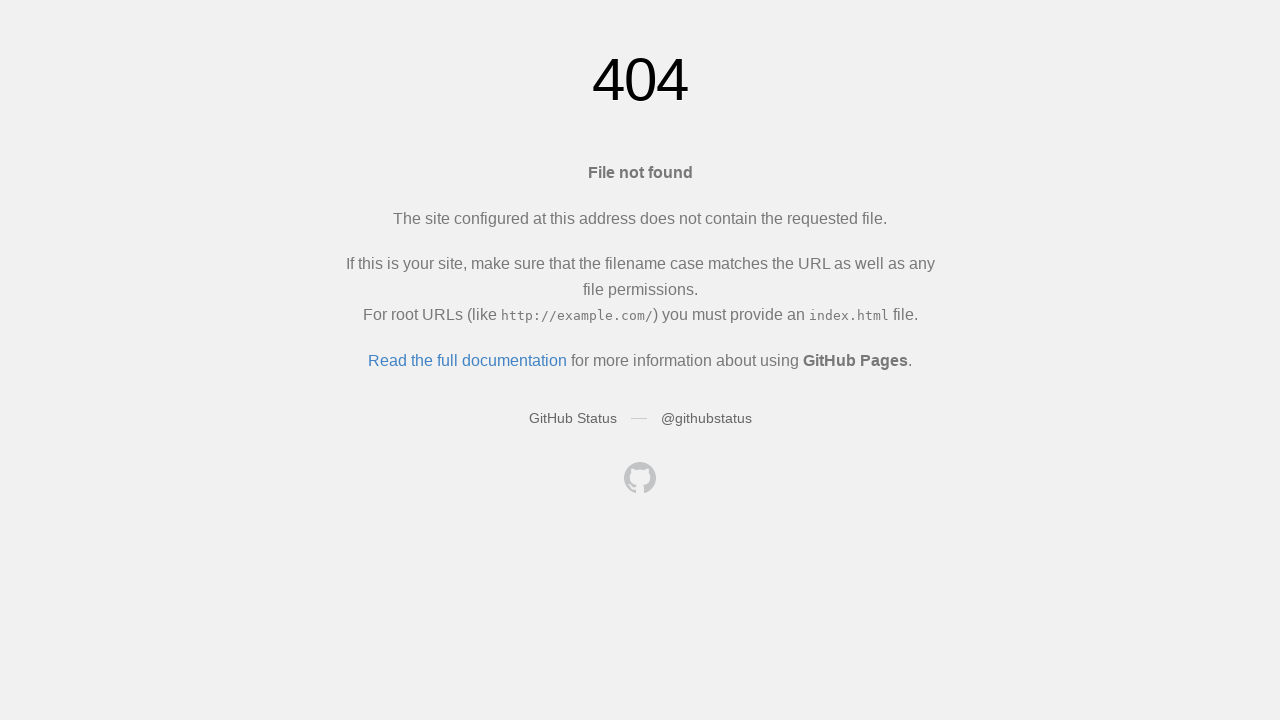

Navigated to download files page
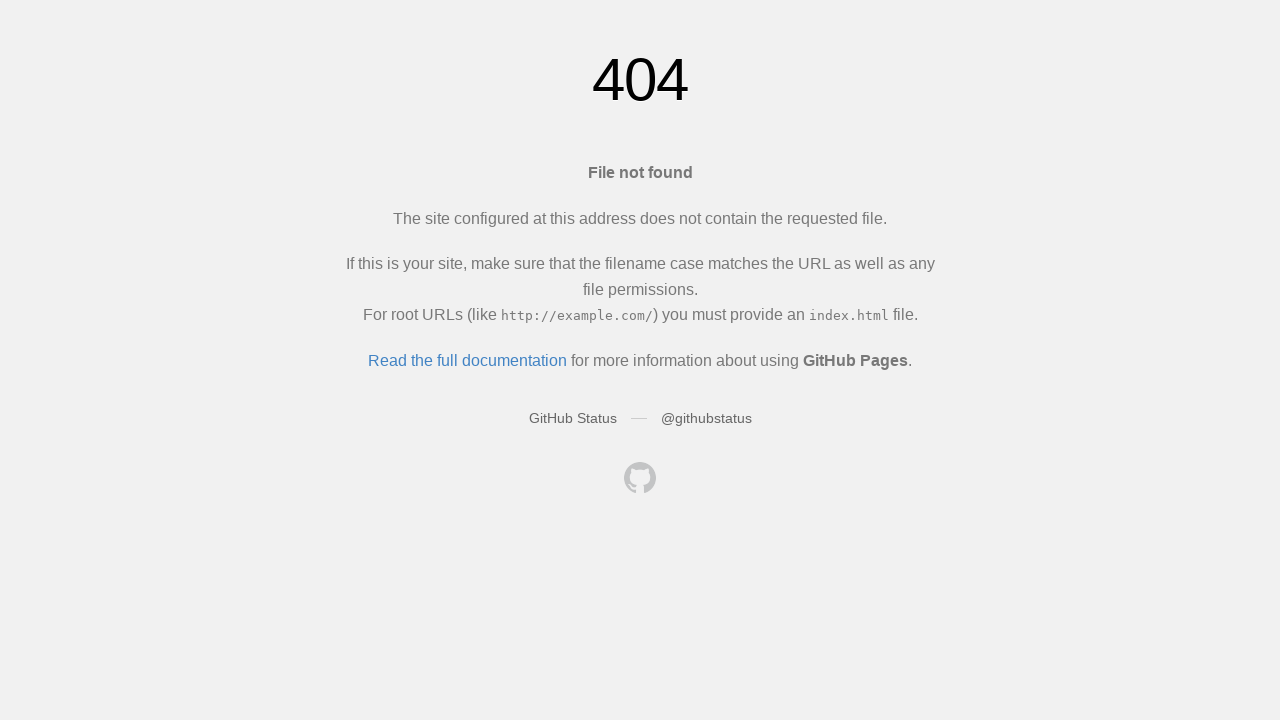

Clicked first download link at (572, 418) on xpath=(//a)[2]
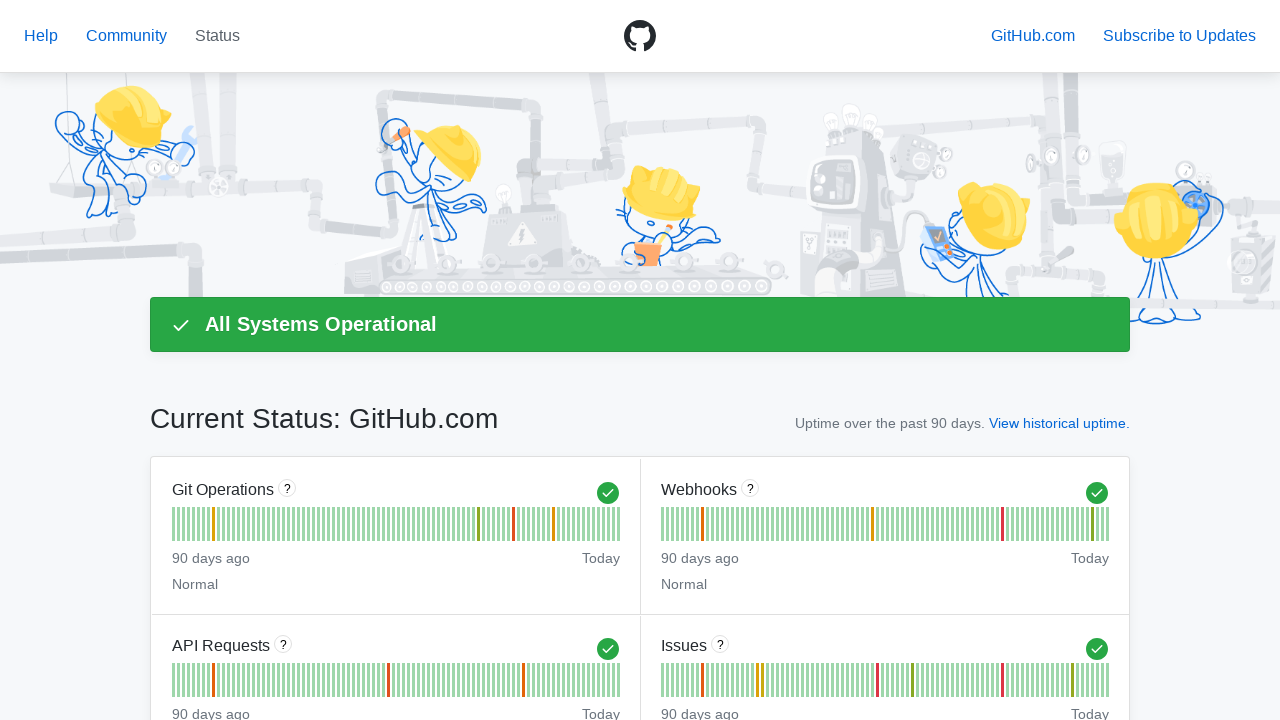

Clicked second download link at (126, 36) on xpath=(//a)[3]
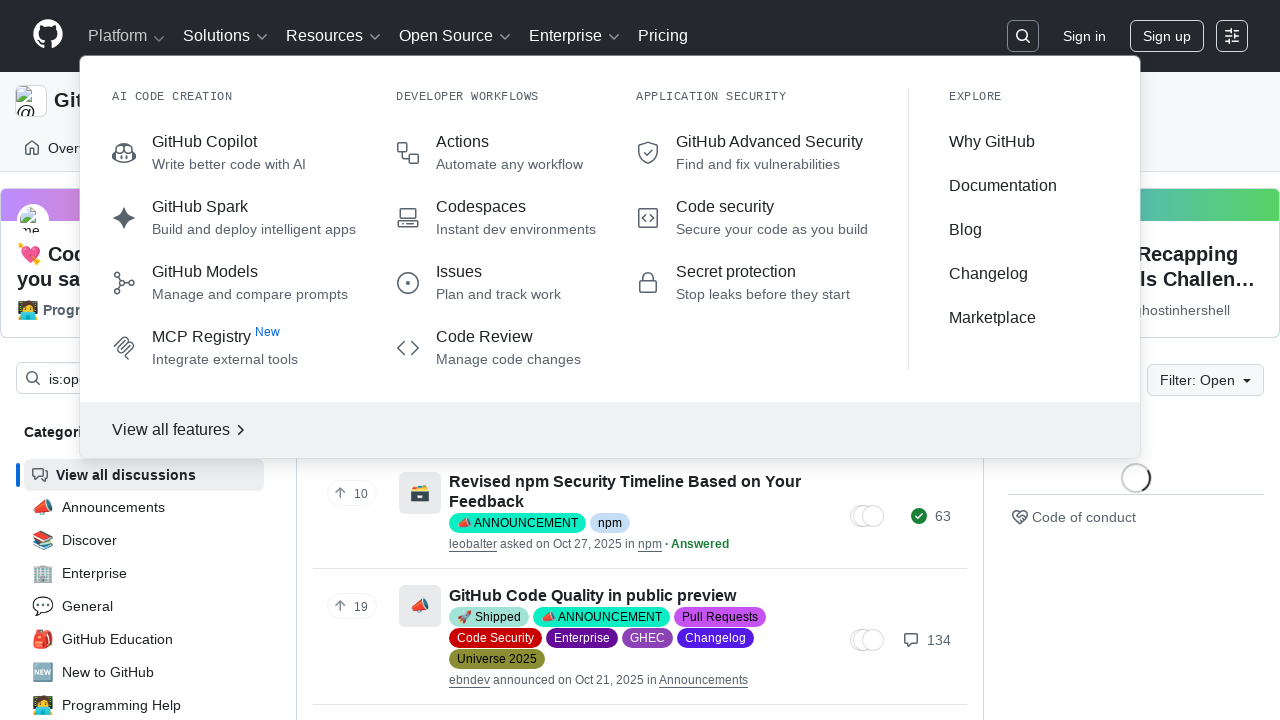

Waited 1 second for downloads to initiate
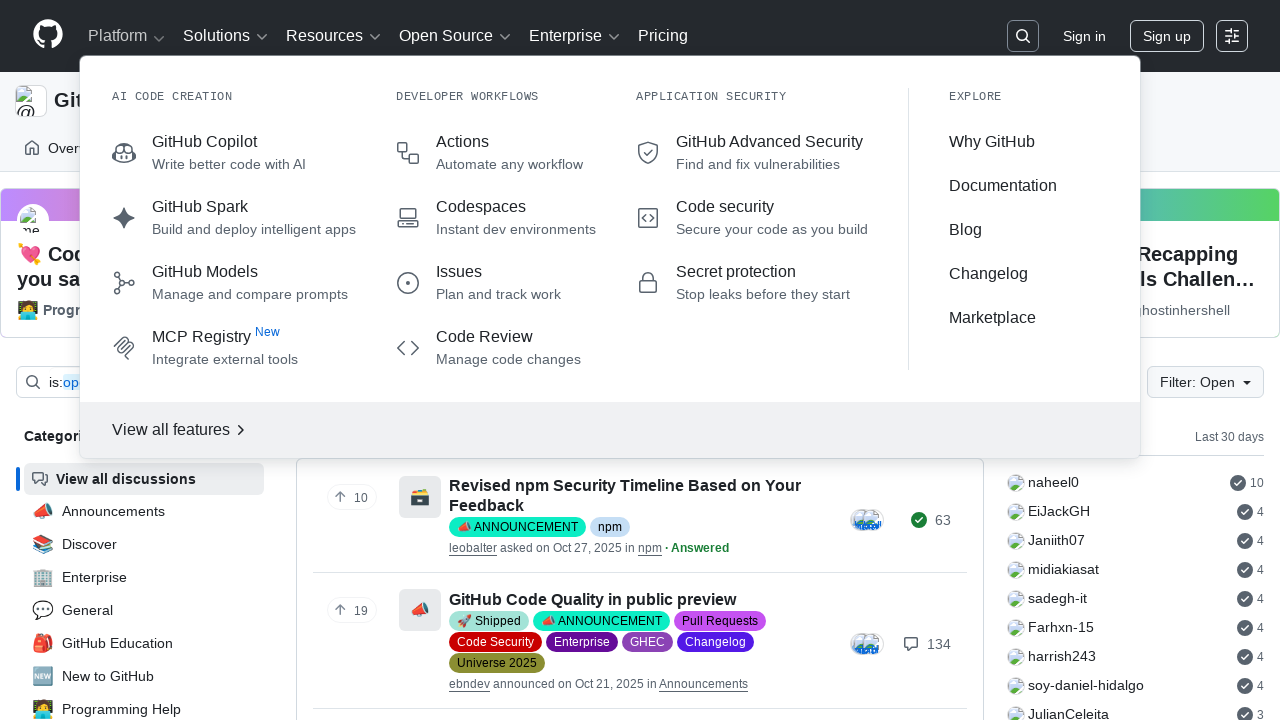

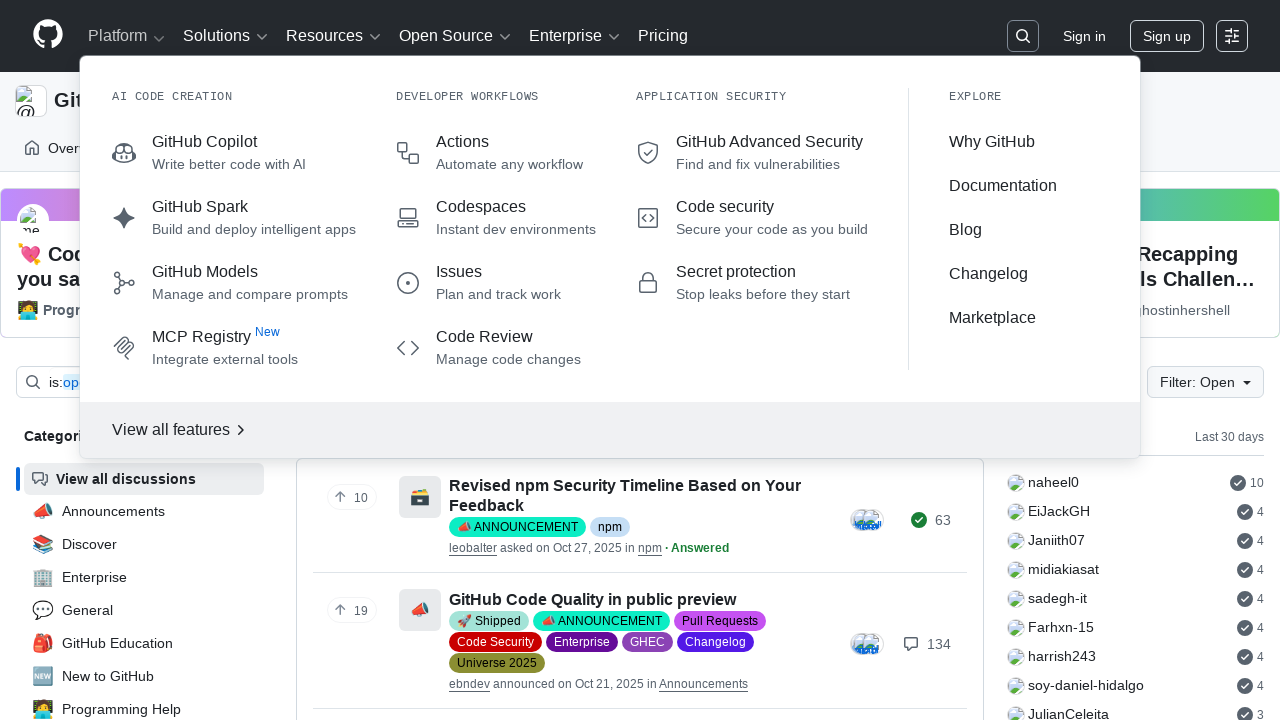